Simple test that navigates to Platzi website and verifies the page loads successfully

Starting URL: https://www.platzi.com

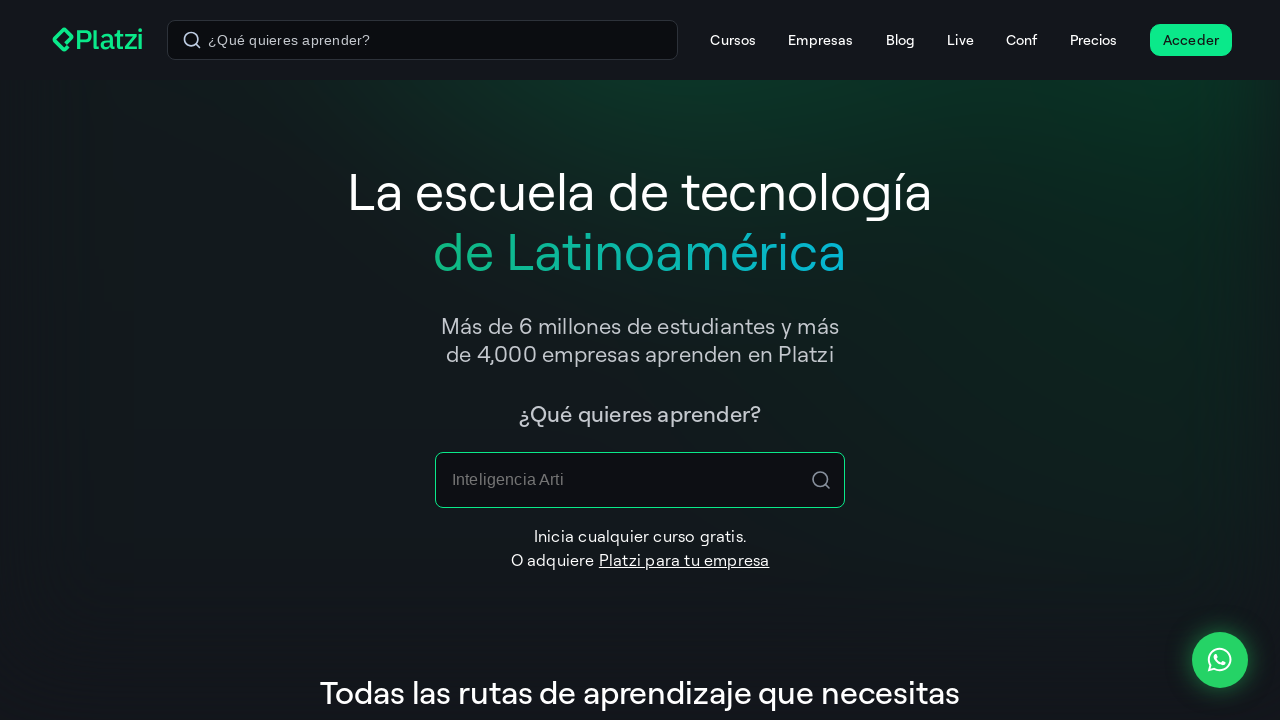

Waited for page to reach domcontentloaded state
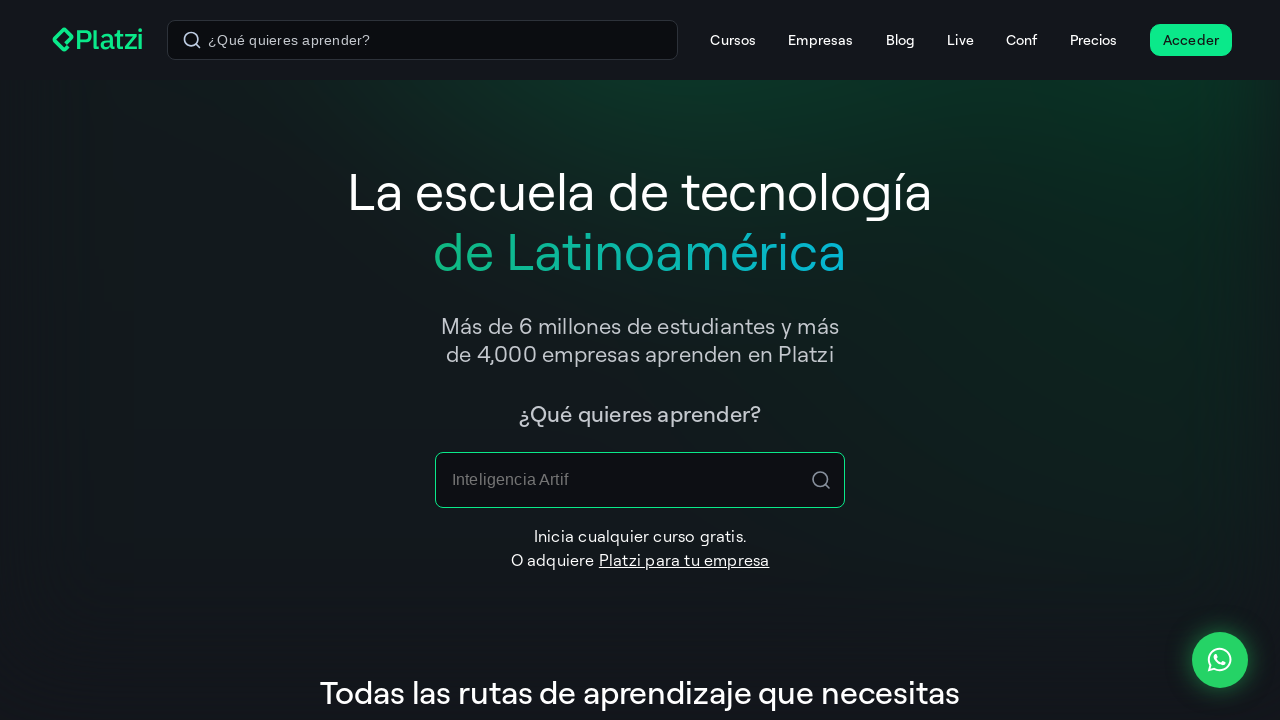

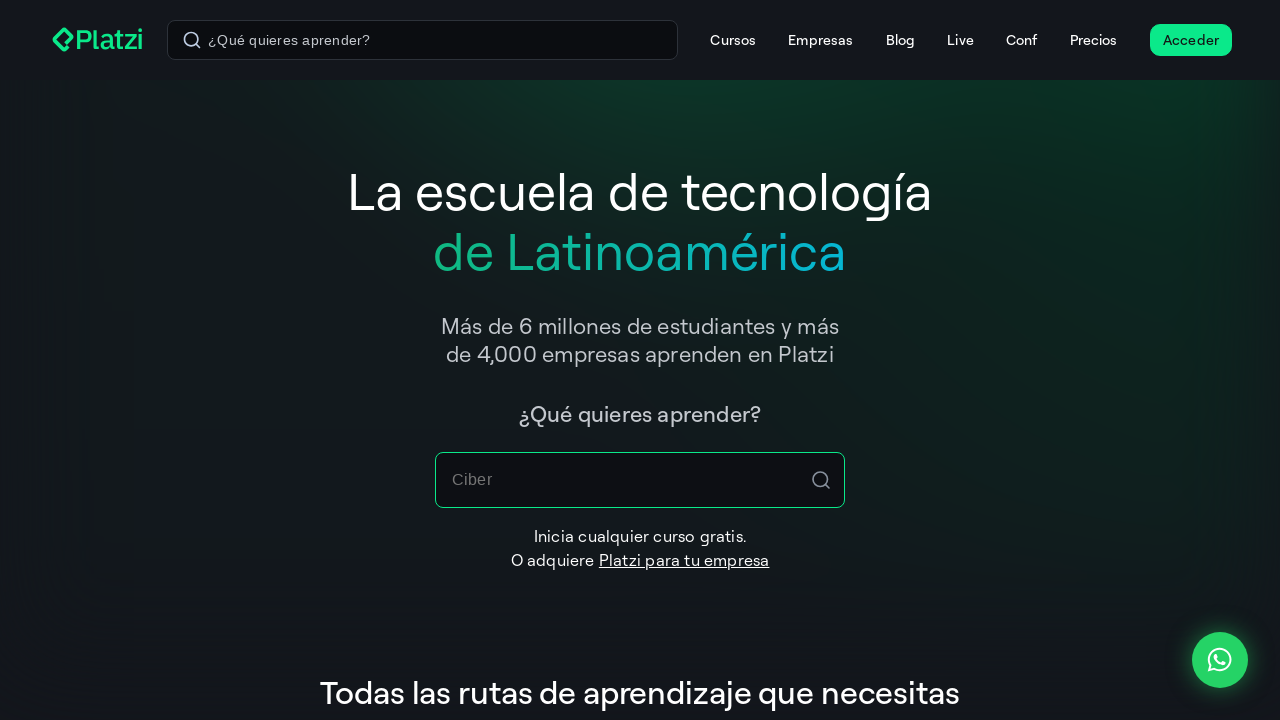